Tests locating elements by text content using CSS text selector

Starting URL: https://www.orangehrm.com/en/30-day-free-trial

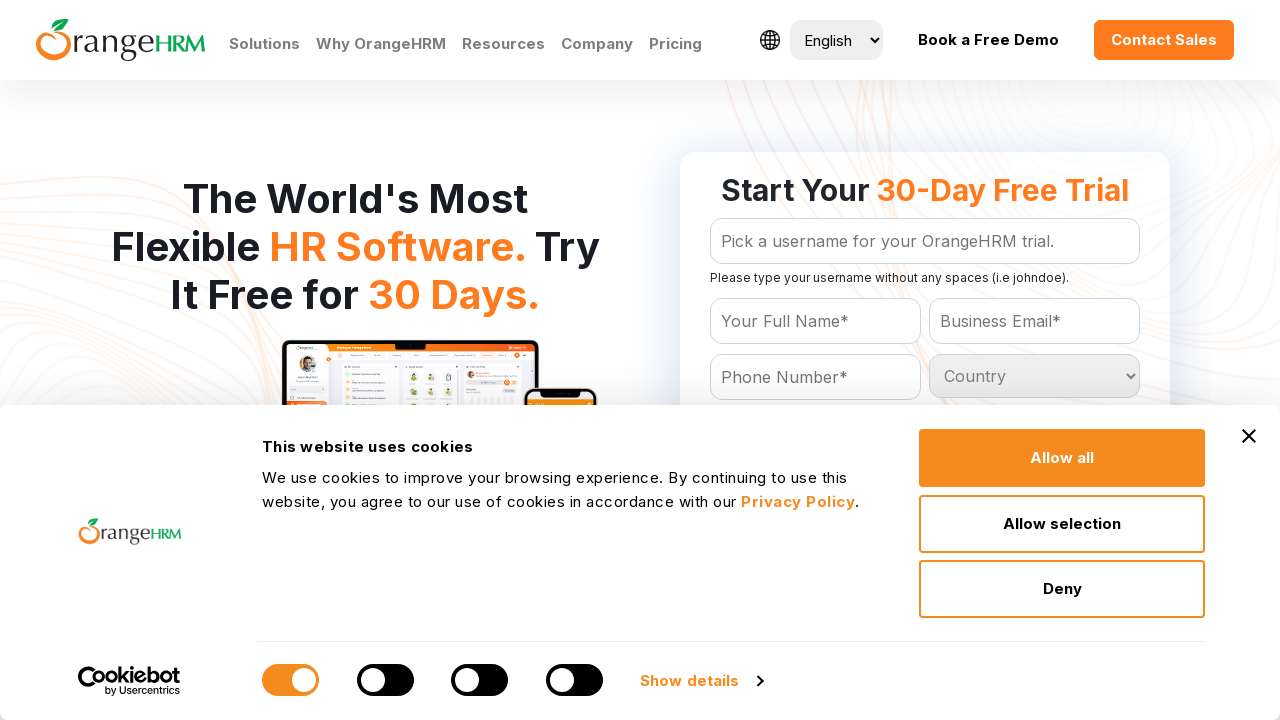

Navigated to OrangeHRM 30-day free trial page
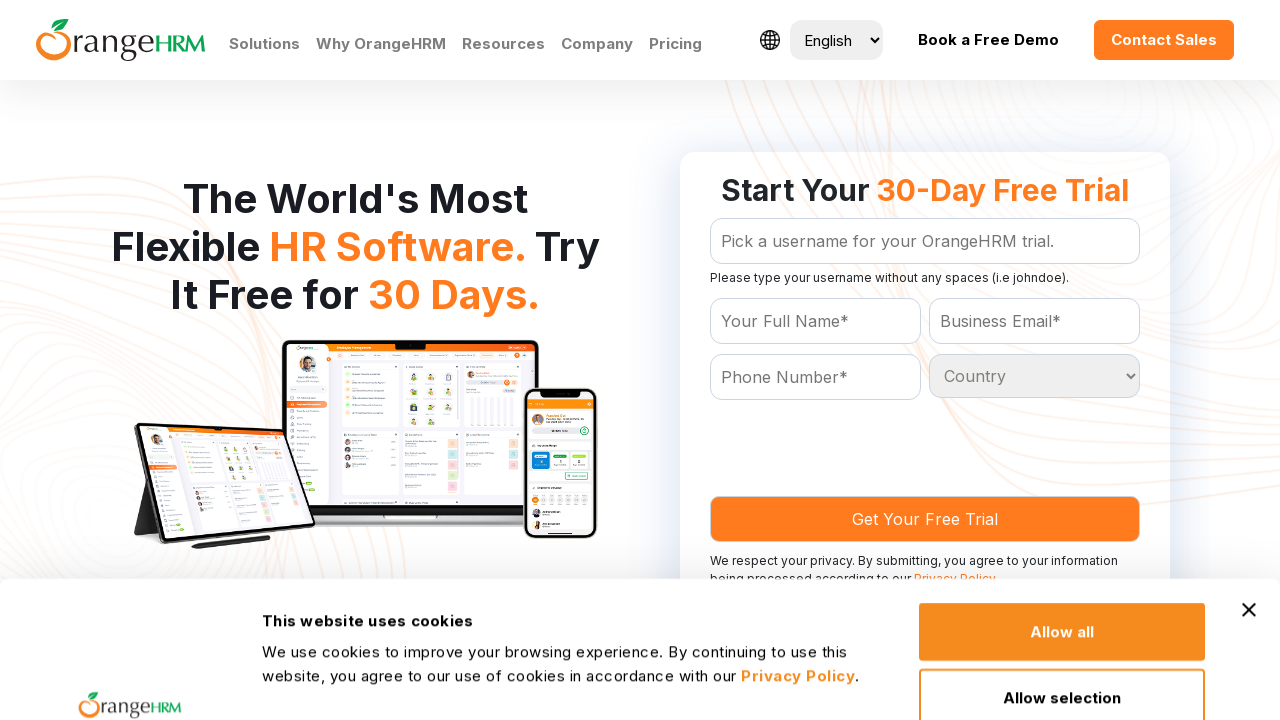

Located element by text content using CSS text selector 'Contact Sales'
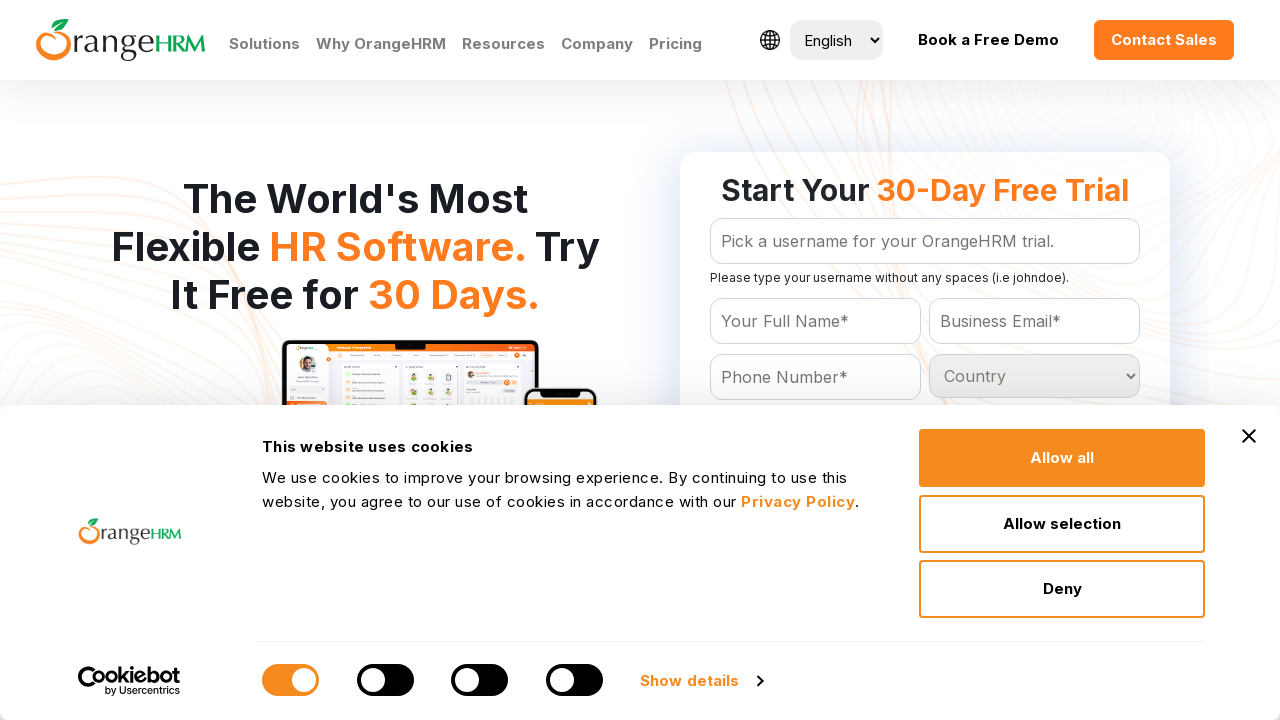

Printed text content: Contact
                                        Sales
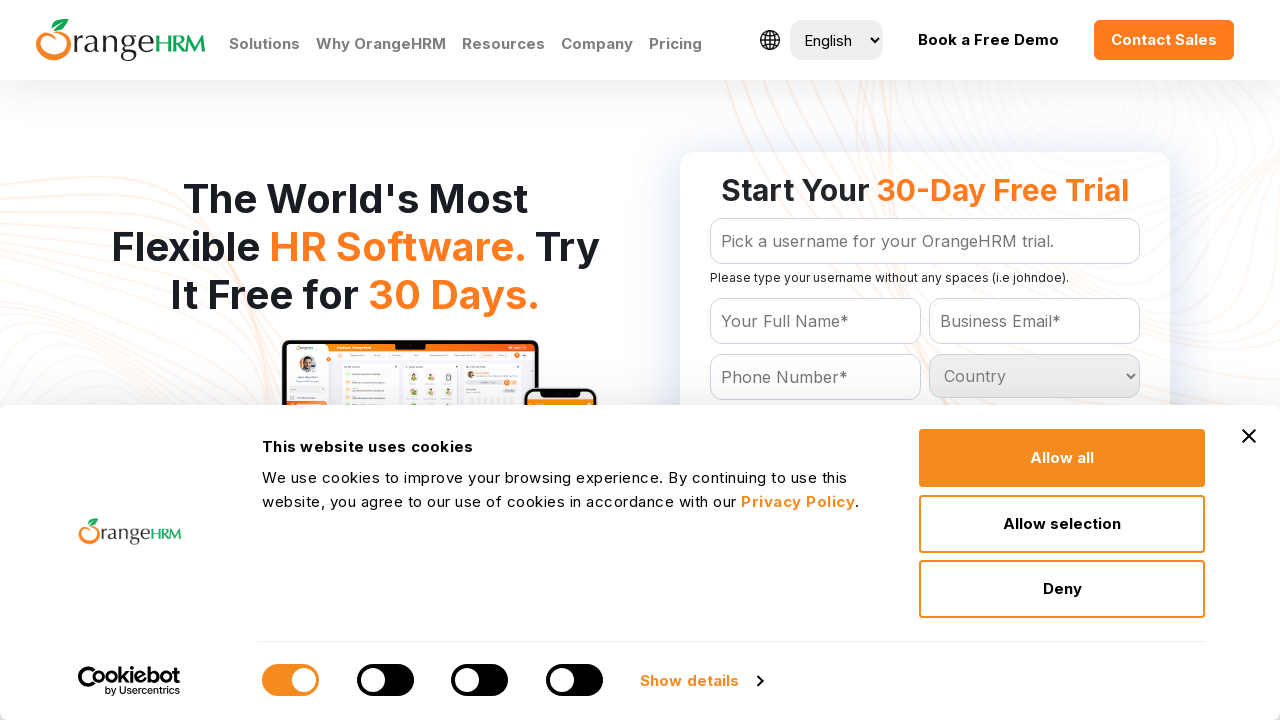

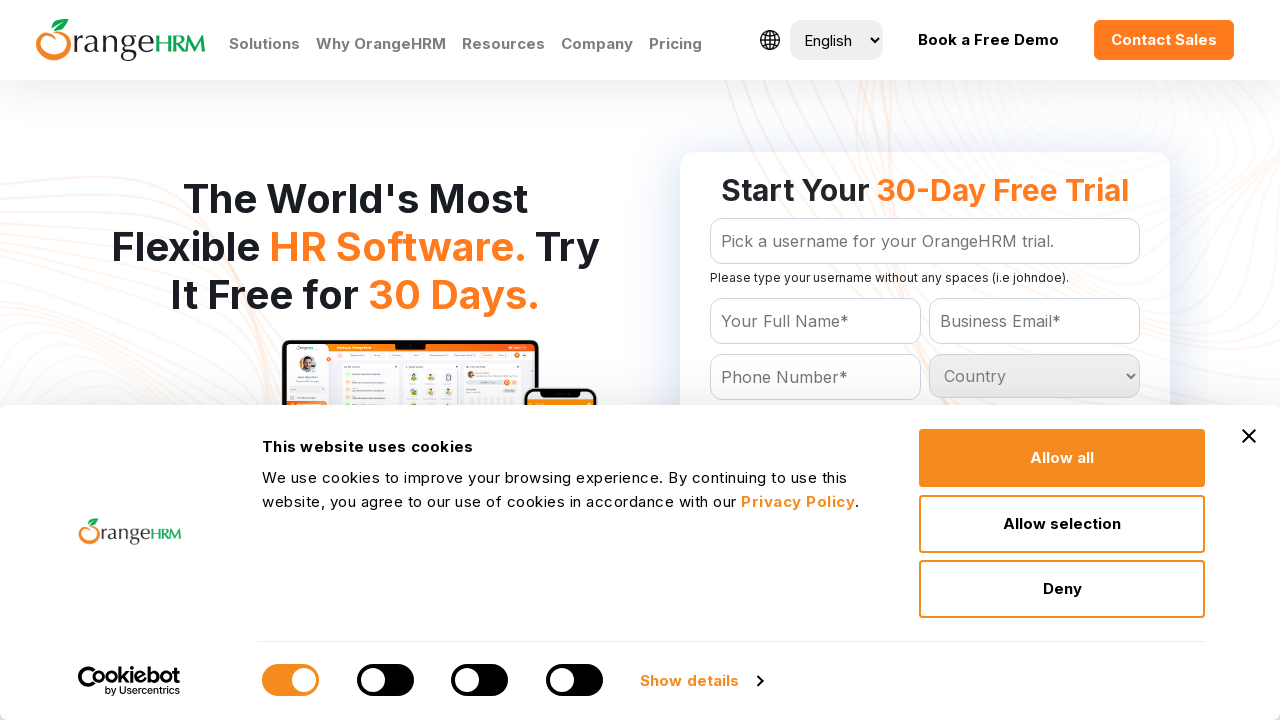